Tests form submission by filling various input fields including text inputs, radio buttons, checkboxes, dropdown selection, and date picker

Starting URL: https://formy-project.herokuapp.com/form

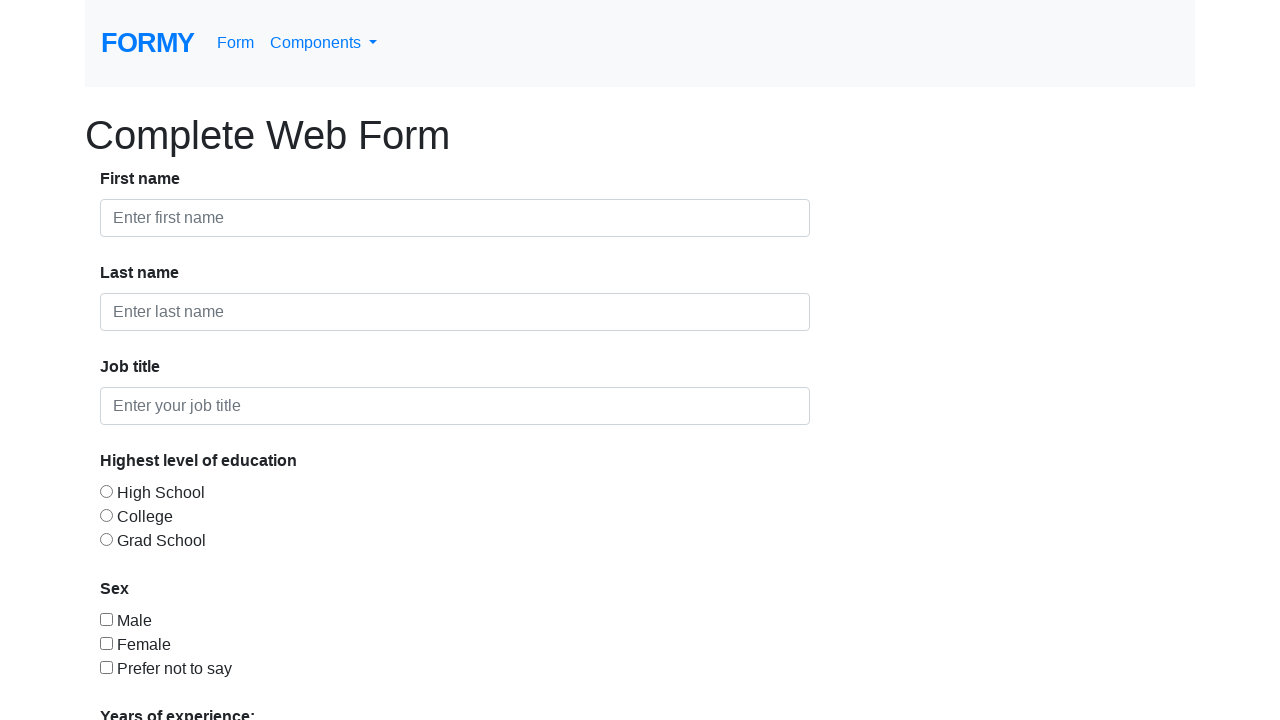

Filled first name field with 'Judika' on #first-name
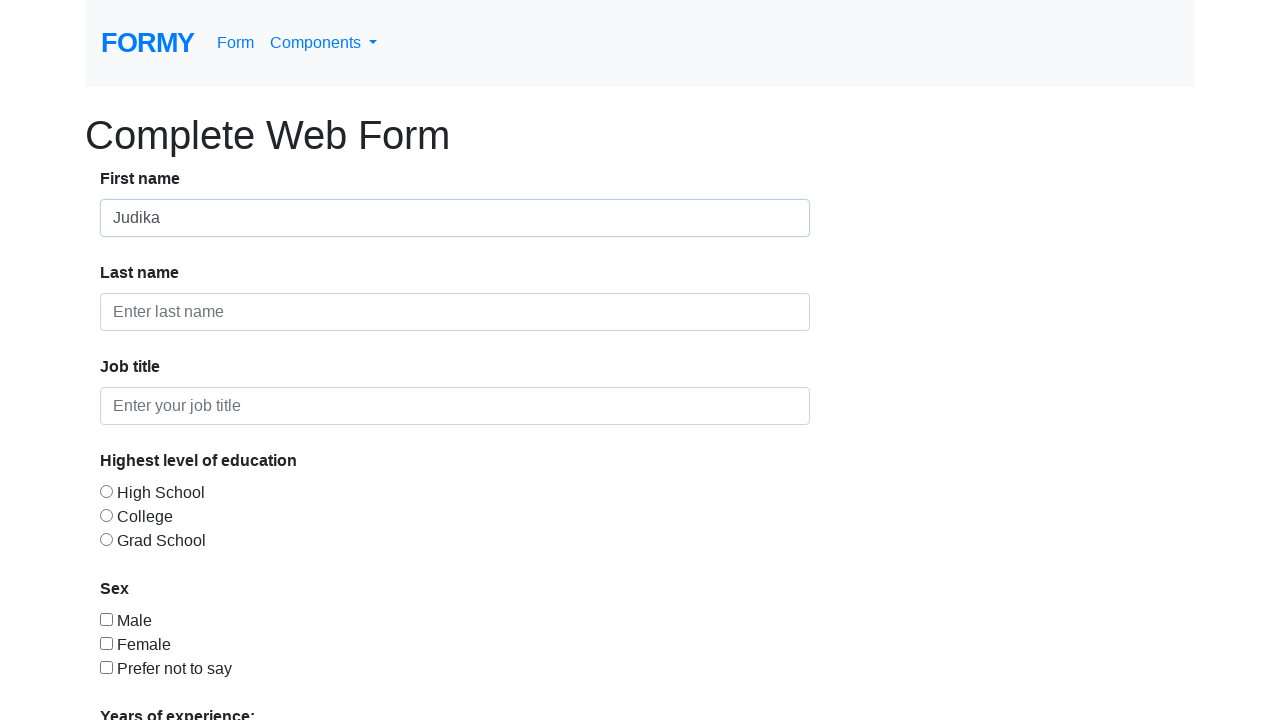

Filled last name field with 'Sihotang' on #last-name
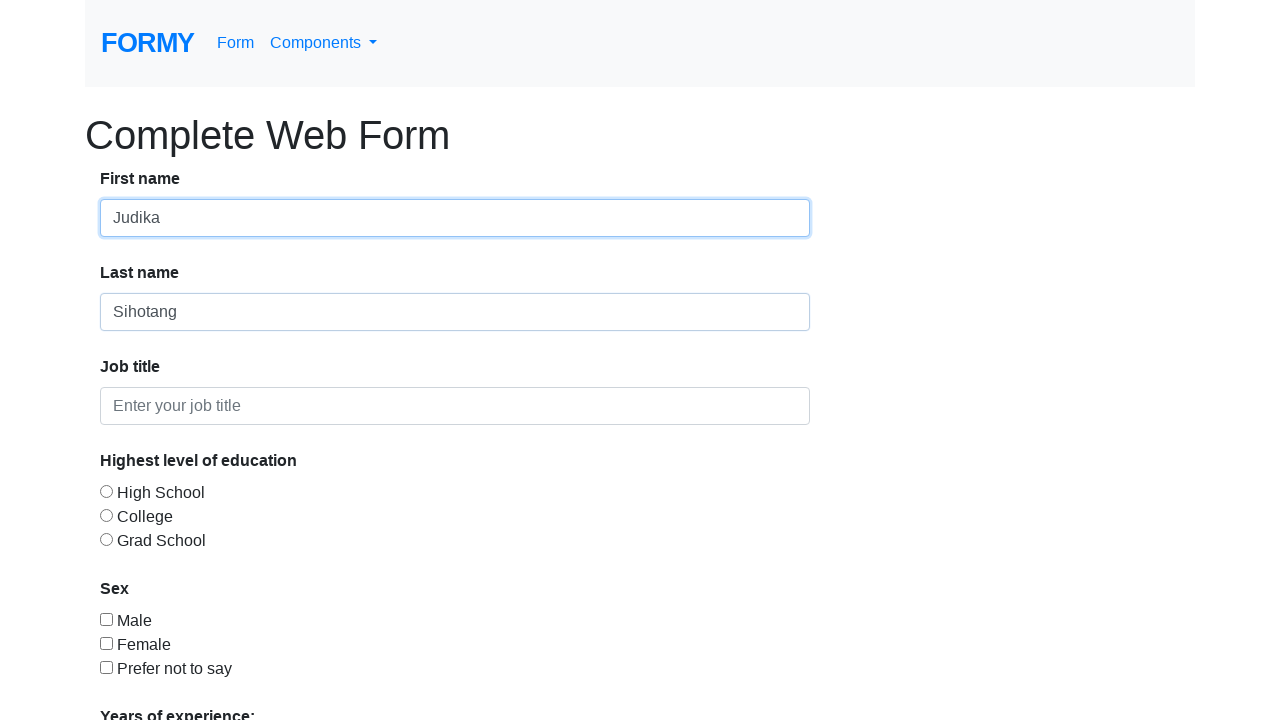

Filled job title field with 'Penyanyi' on #job-title
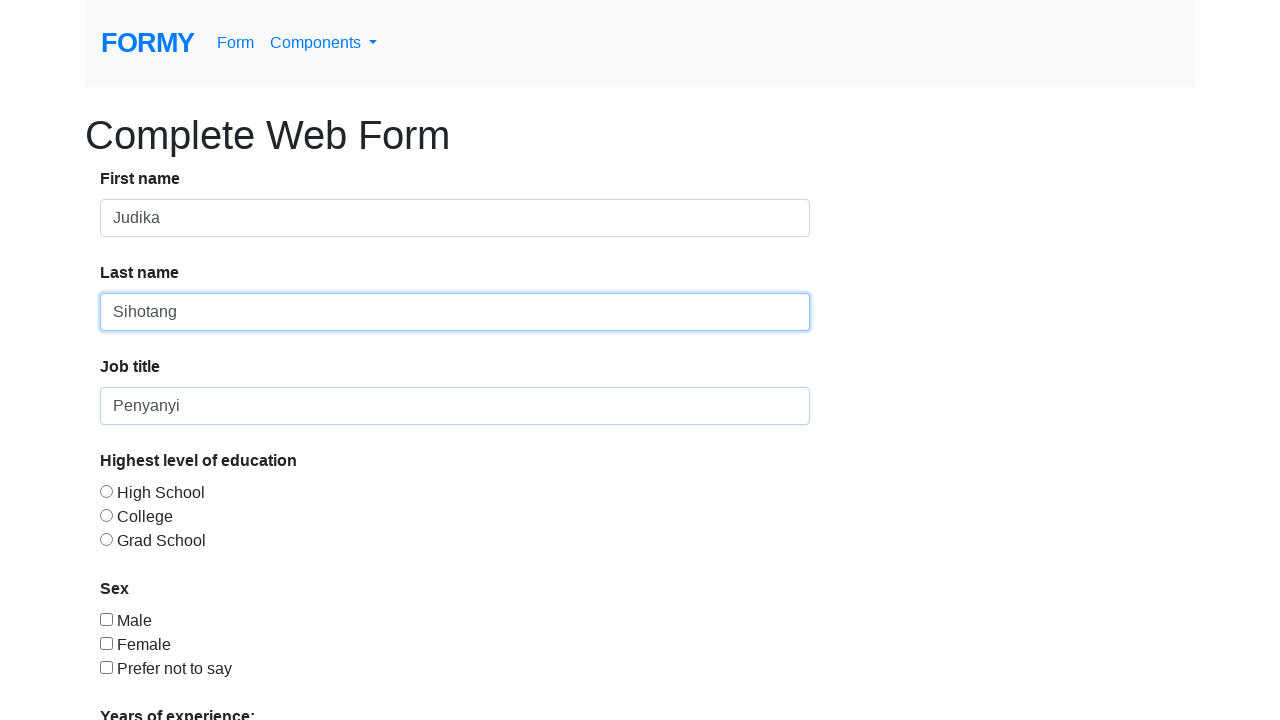

Selected radio button for education level at (106, 491) on #radio-button-1
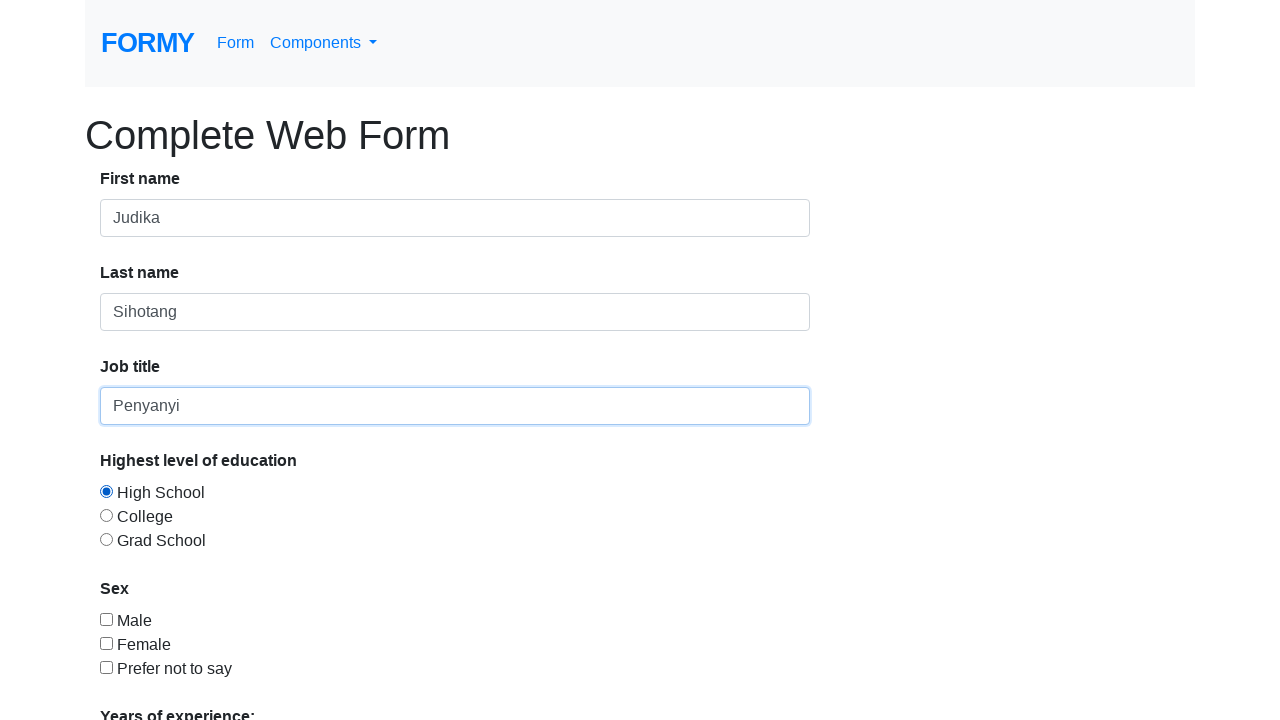

Scrolled down 500 pixels to view more form fields
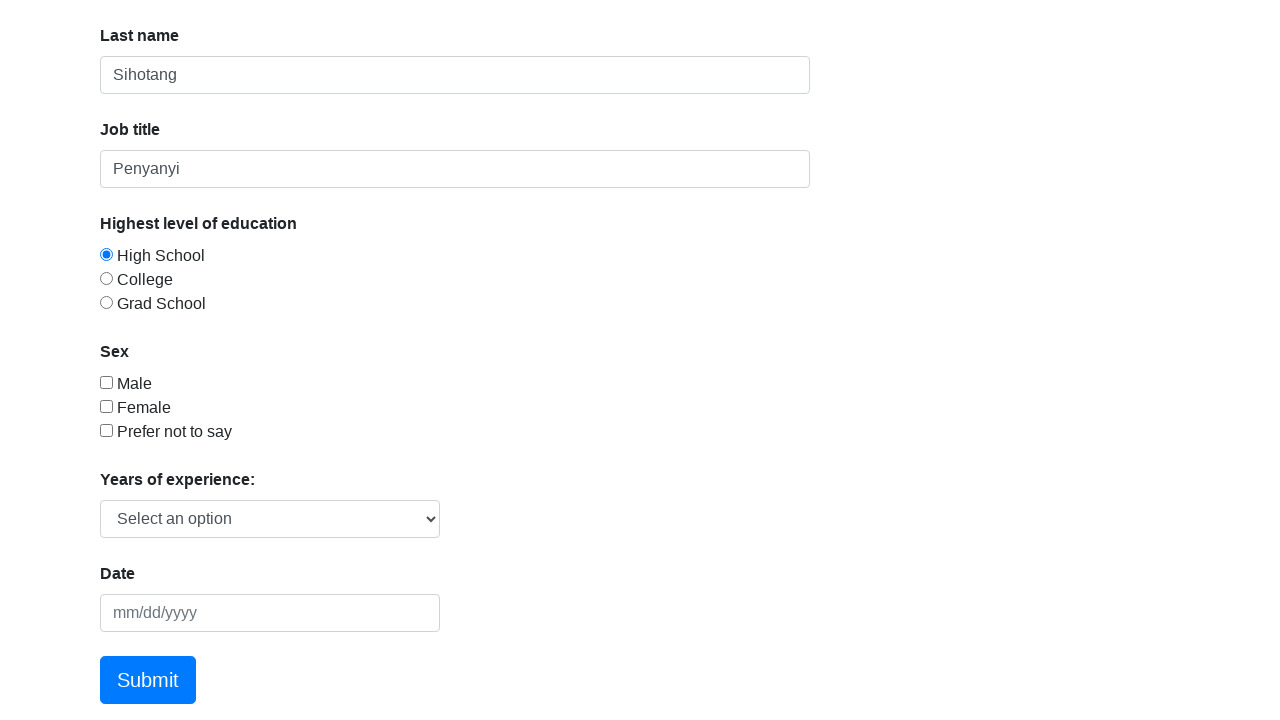

Selected checkbox for sex at (106, 382) on #checkbox-1
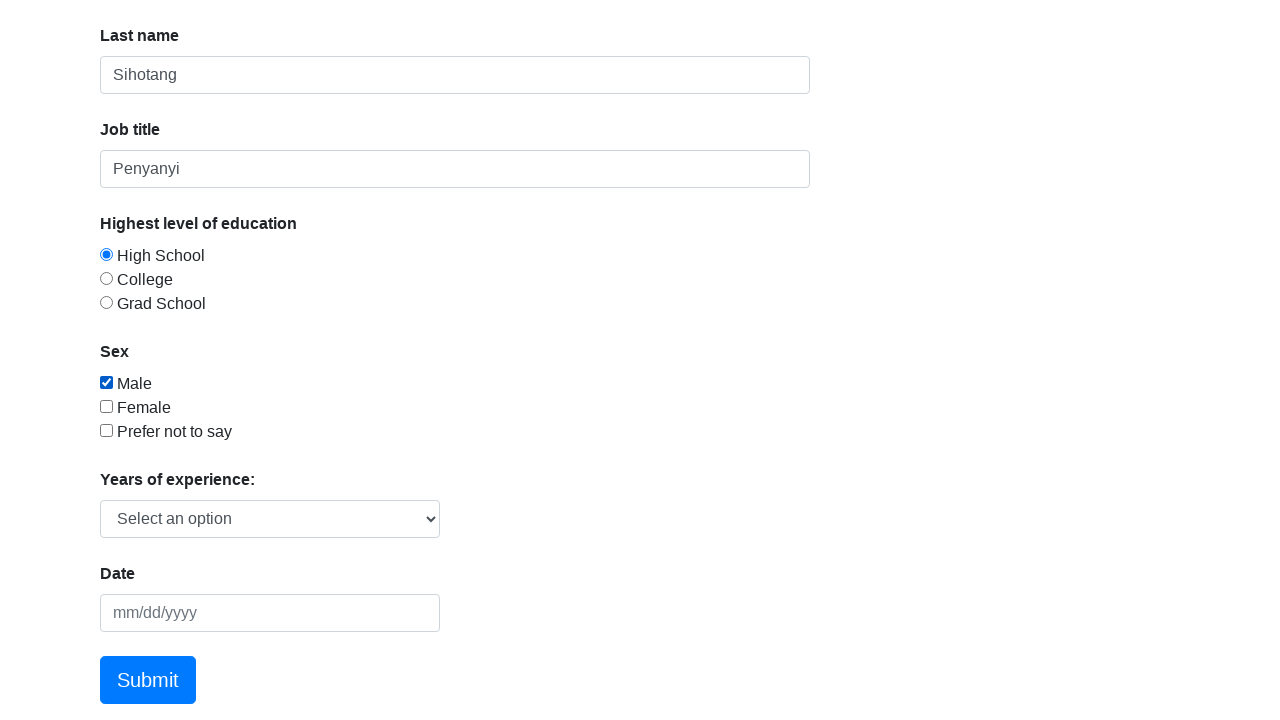

Selected '3' from years of experience dropdown on #select-menu
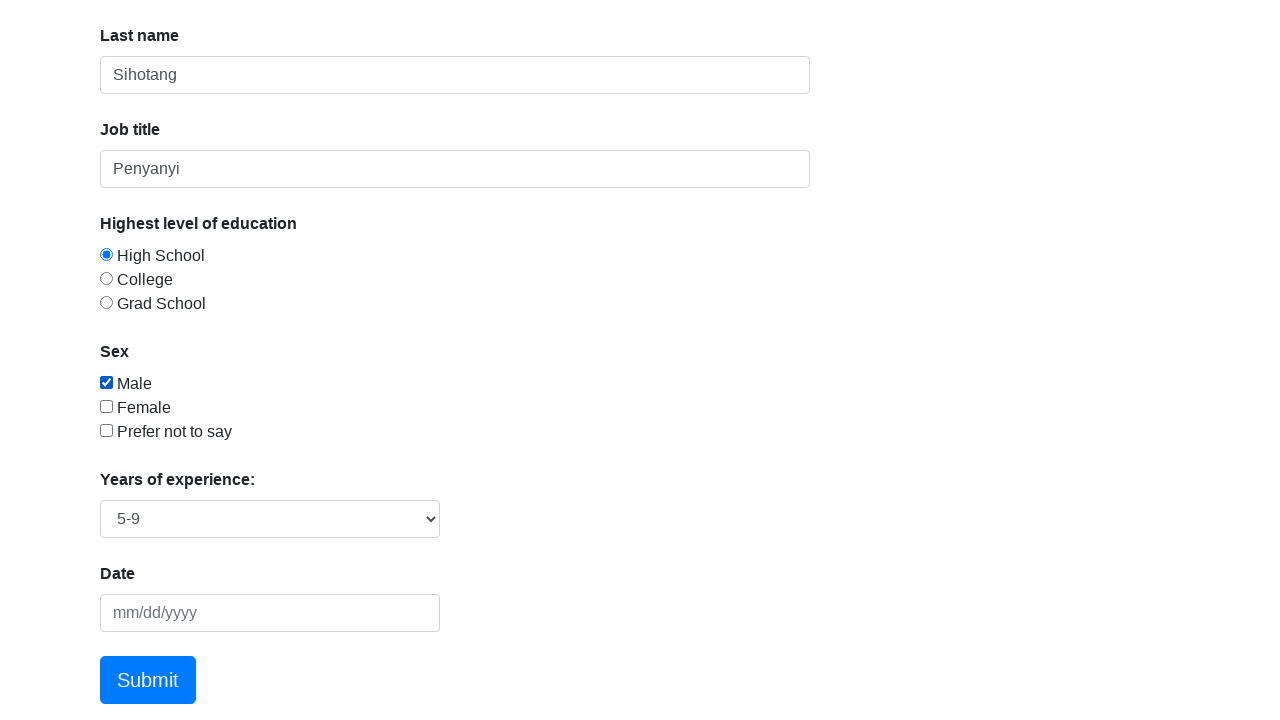

Filled date picker with '02/20/2023' on #datepicker
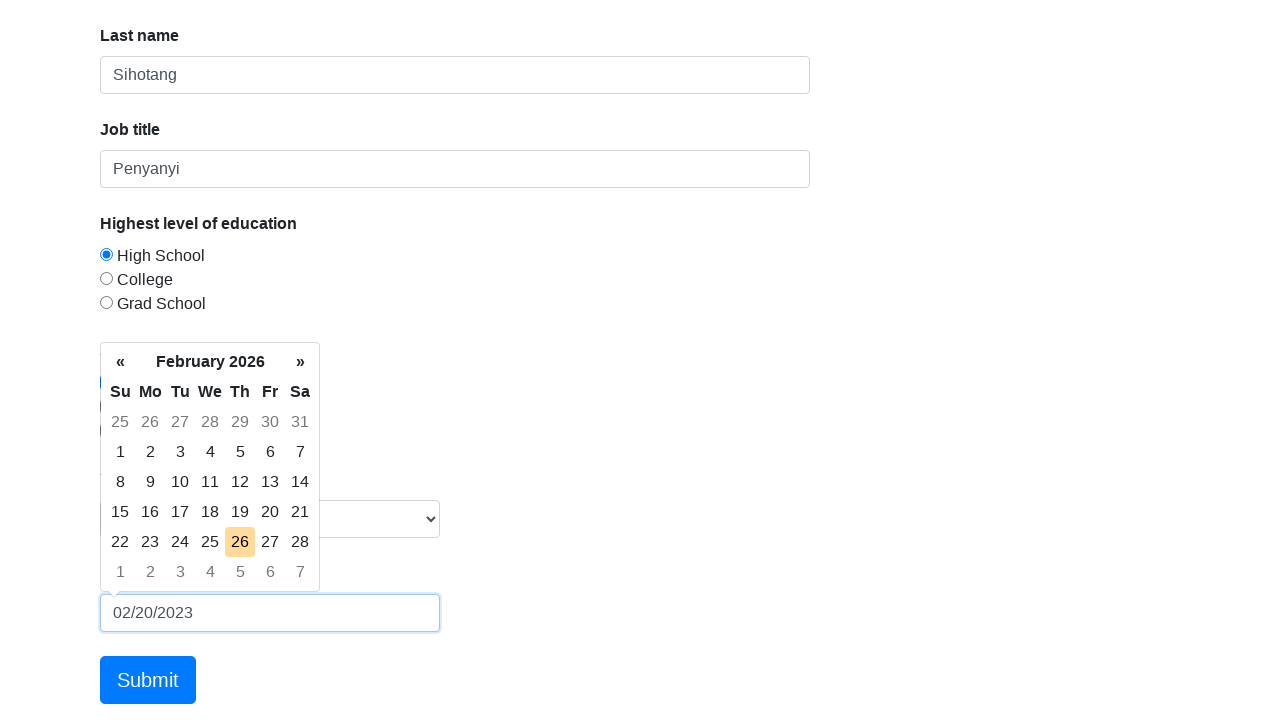

Clicked Submit button to submit the form at (148, 680) on a:has-text('Submit')
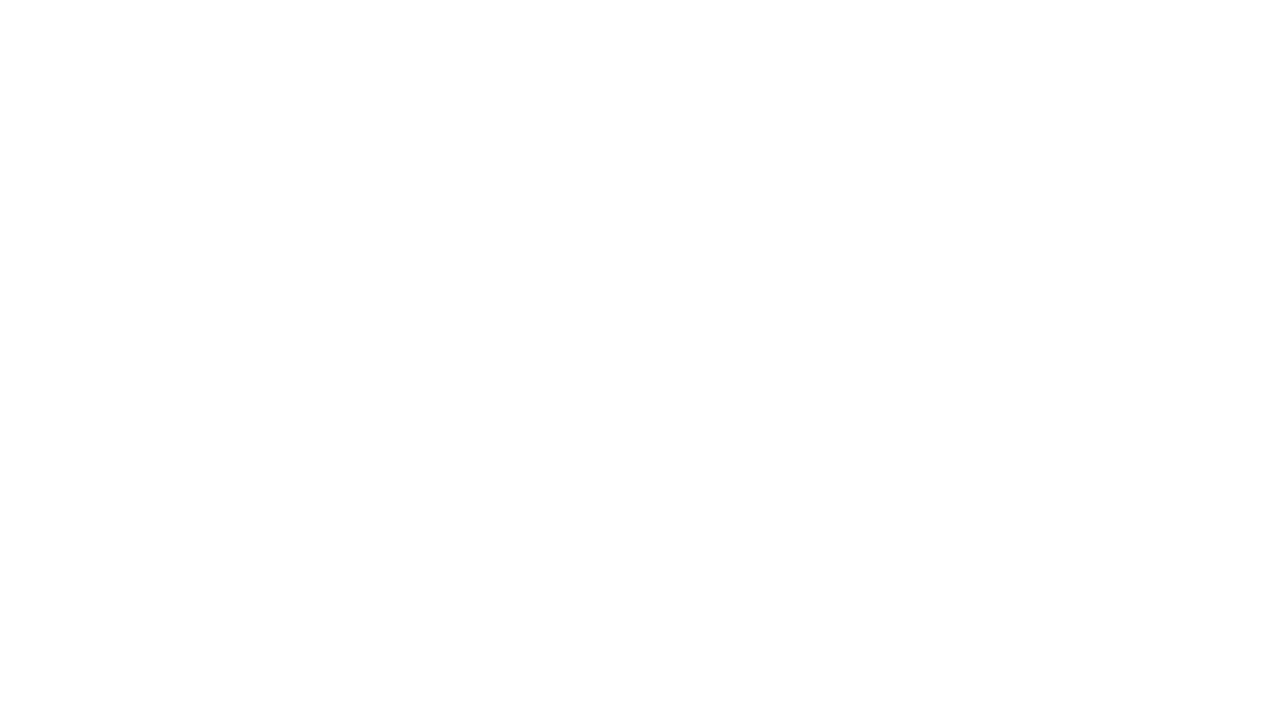

Waited 3000ms for form submission to complete
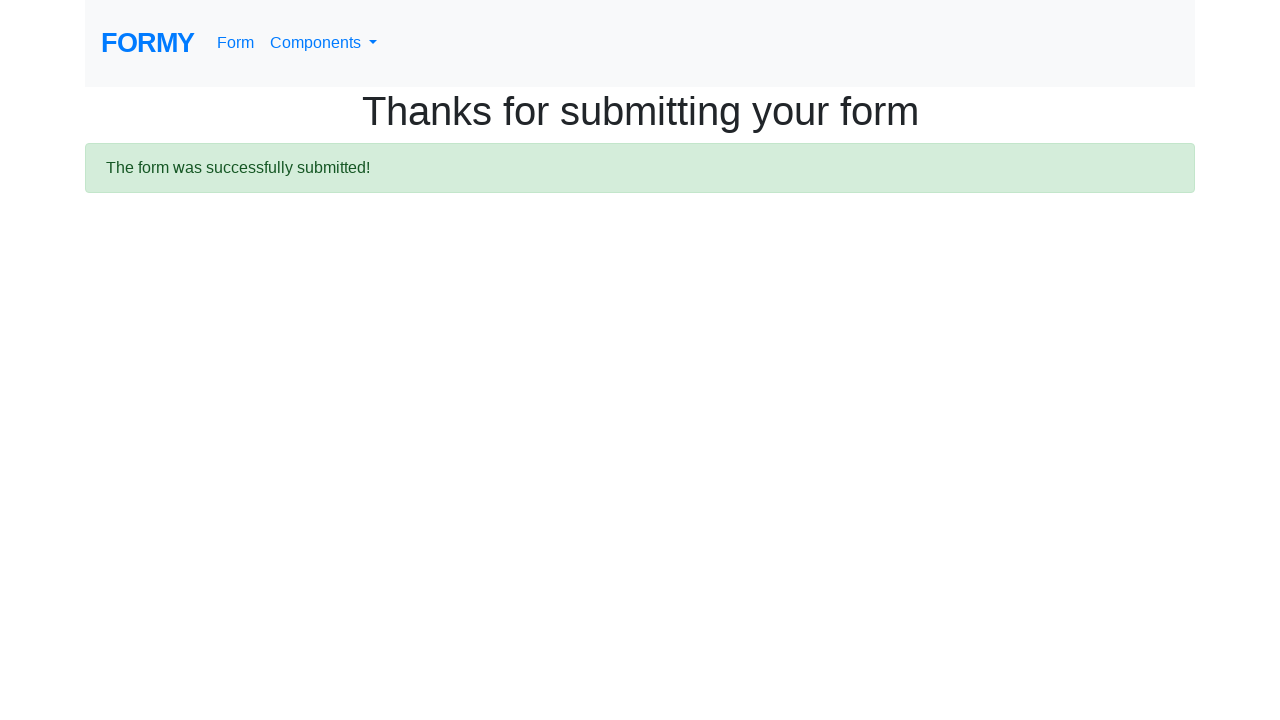

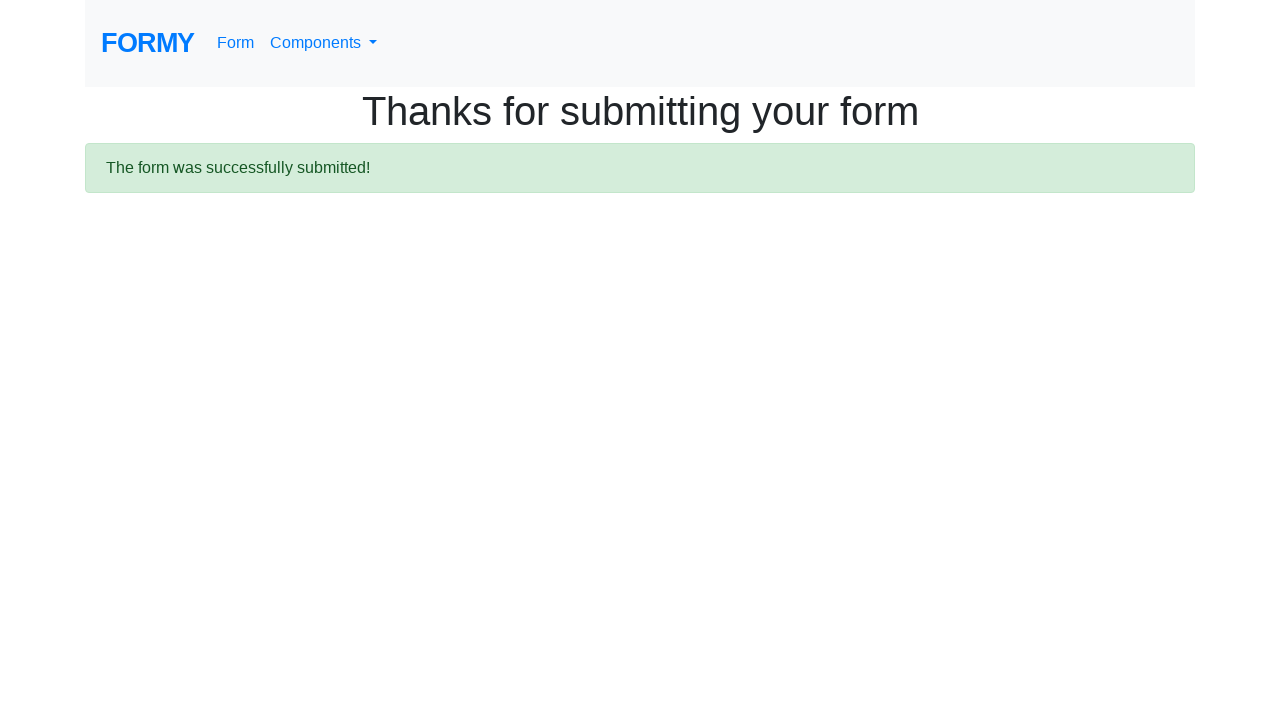